Tests that new todo items are appended to the bottom of the list by creating 3 items.

Starting URL: https://demo.playwright.dev/todomvc

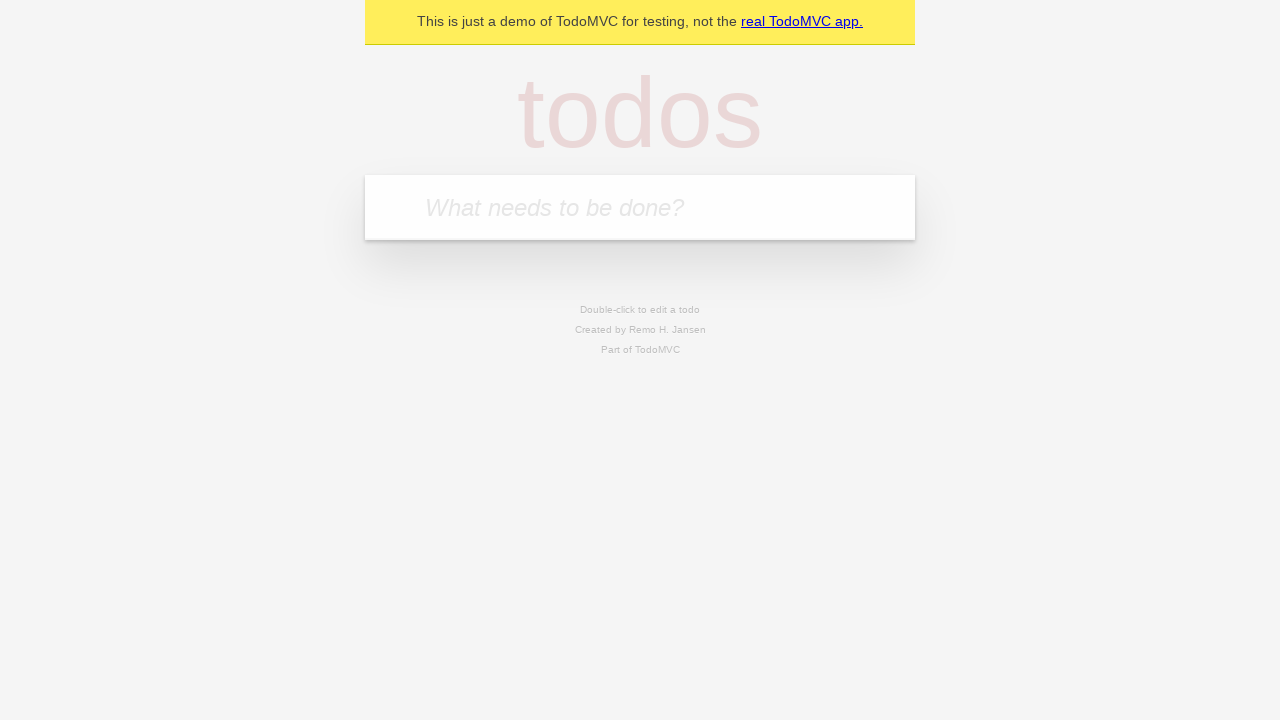

Filled todo input with 'buy some cheese' on internal:attr=[placeholder="What needs to be done?"i]
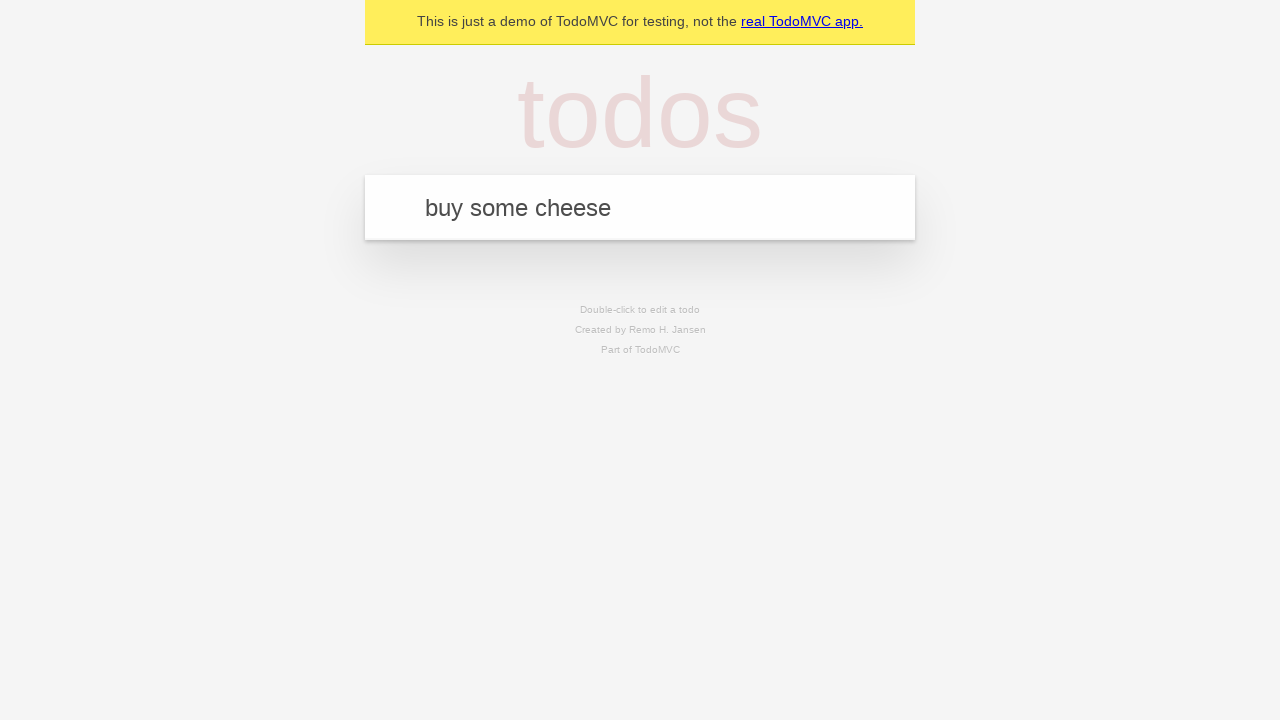

Pressed Enter to create first todo item on internal:attr=[placeholder="What needs to be done?"i]
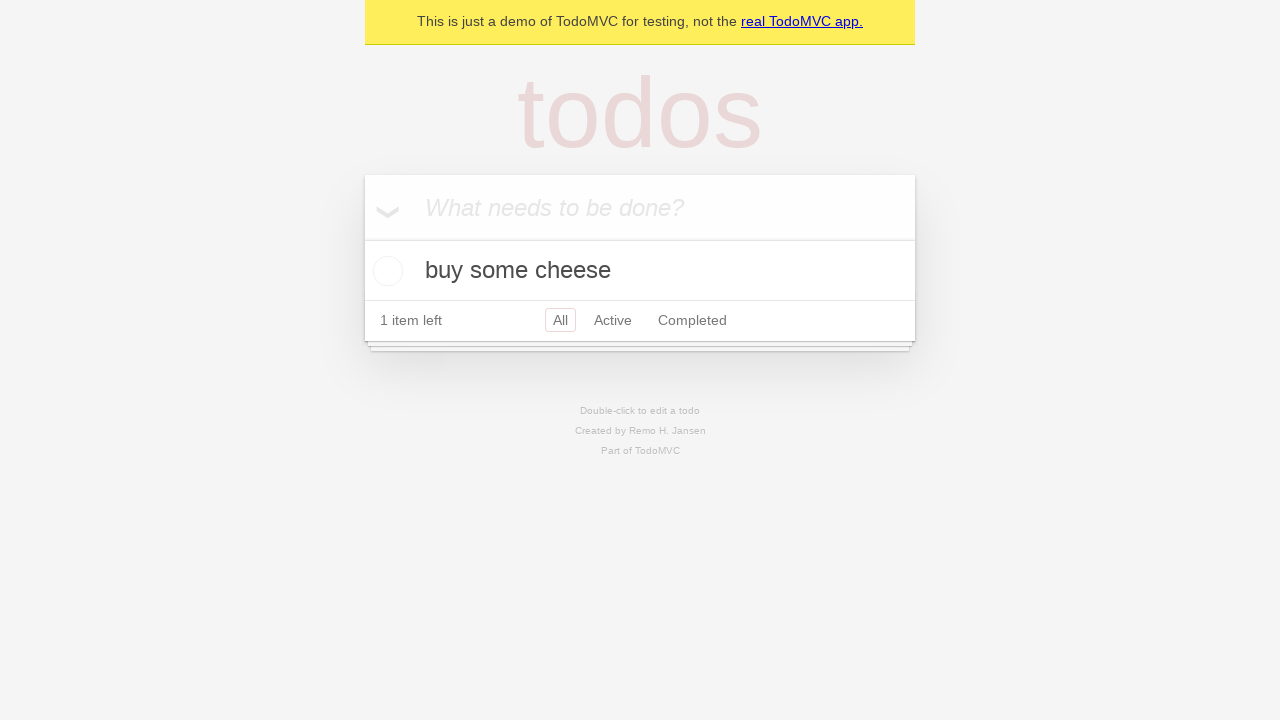

Filled todo input with 'feed the cat' on internal:attr=[placeholder="What needs to be done?"i]
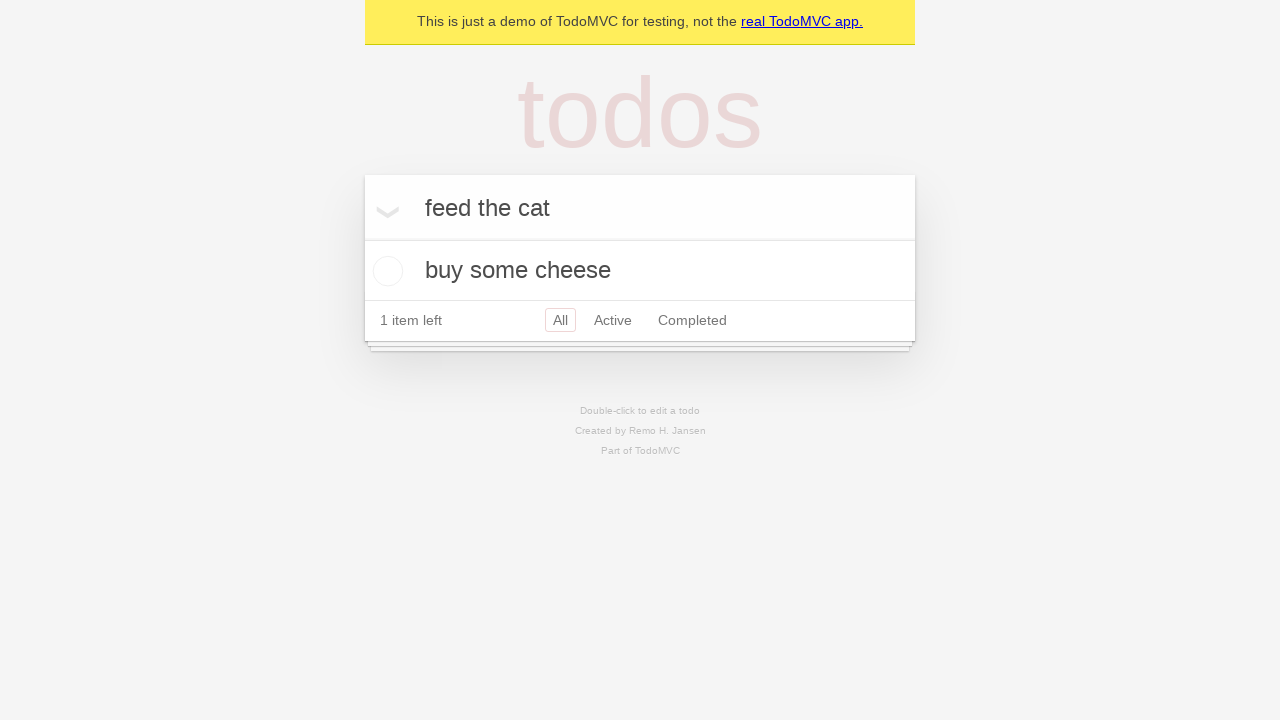

Pressed Enter to create second todo item on internal:attr=[placeholder="What needs to be done?"i]
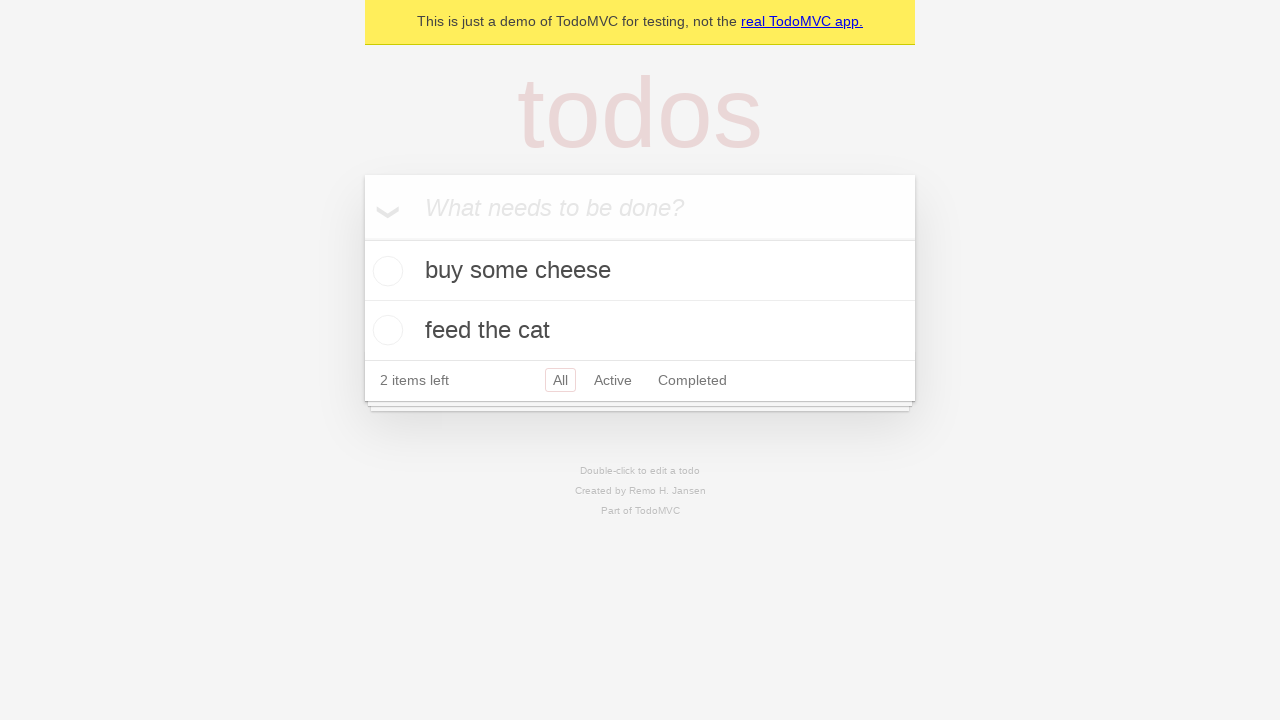

Filled todo input with 'book a doctors appointment' on internal:attr=[placeholder="What needs to be done?"i]
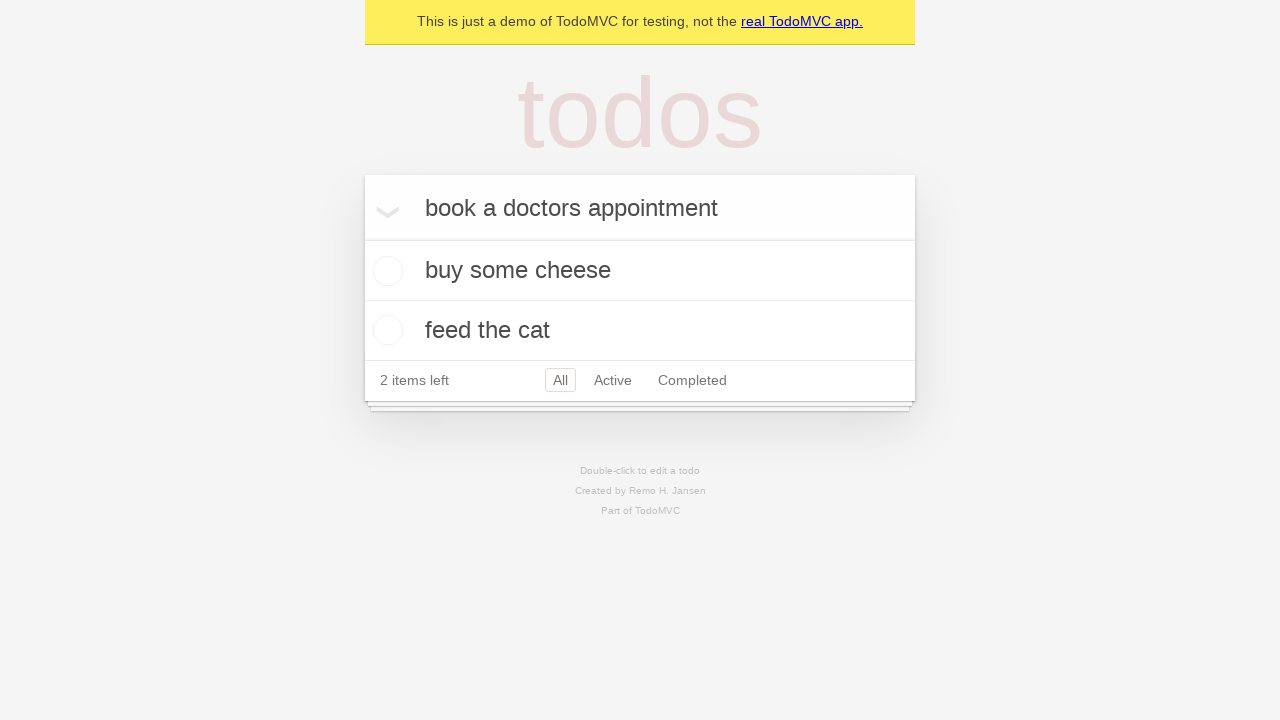

Pressed Enter to create third todo item on internal:attr=[placeholder="What needs to be done?"i]
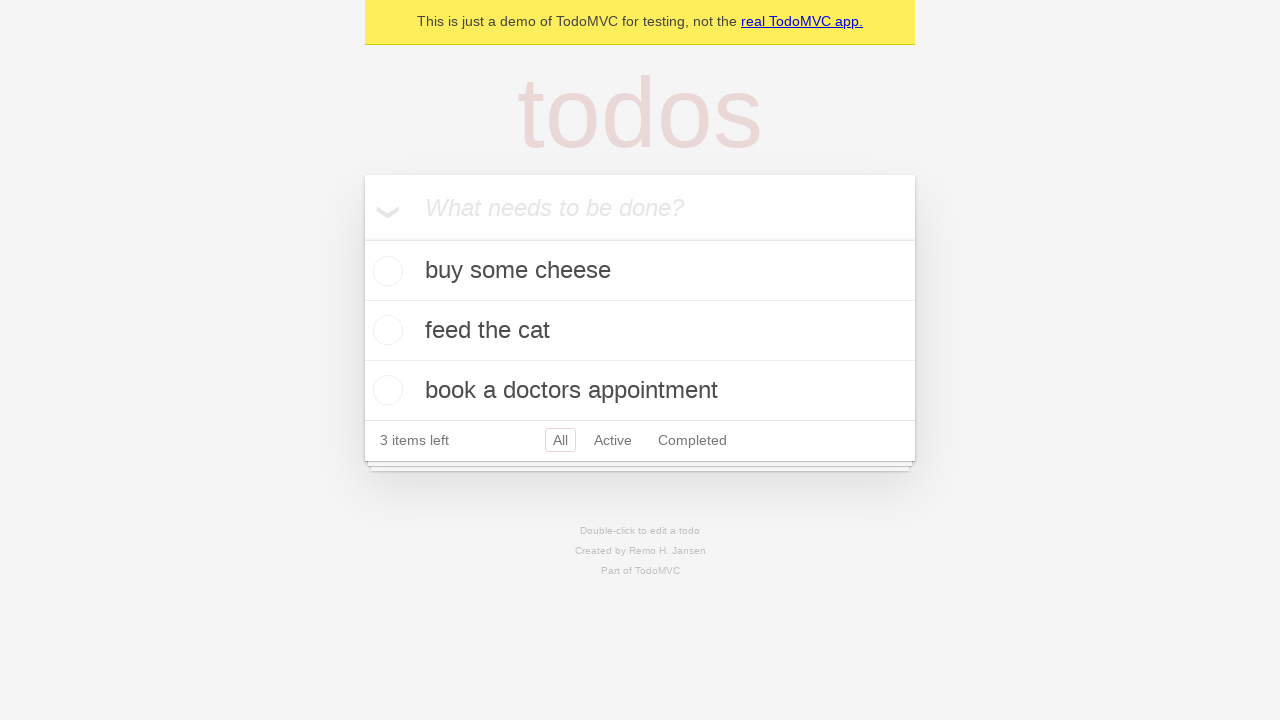

Todo count element appeared, confirming all items were added
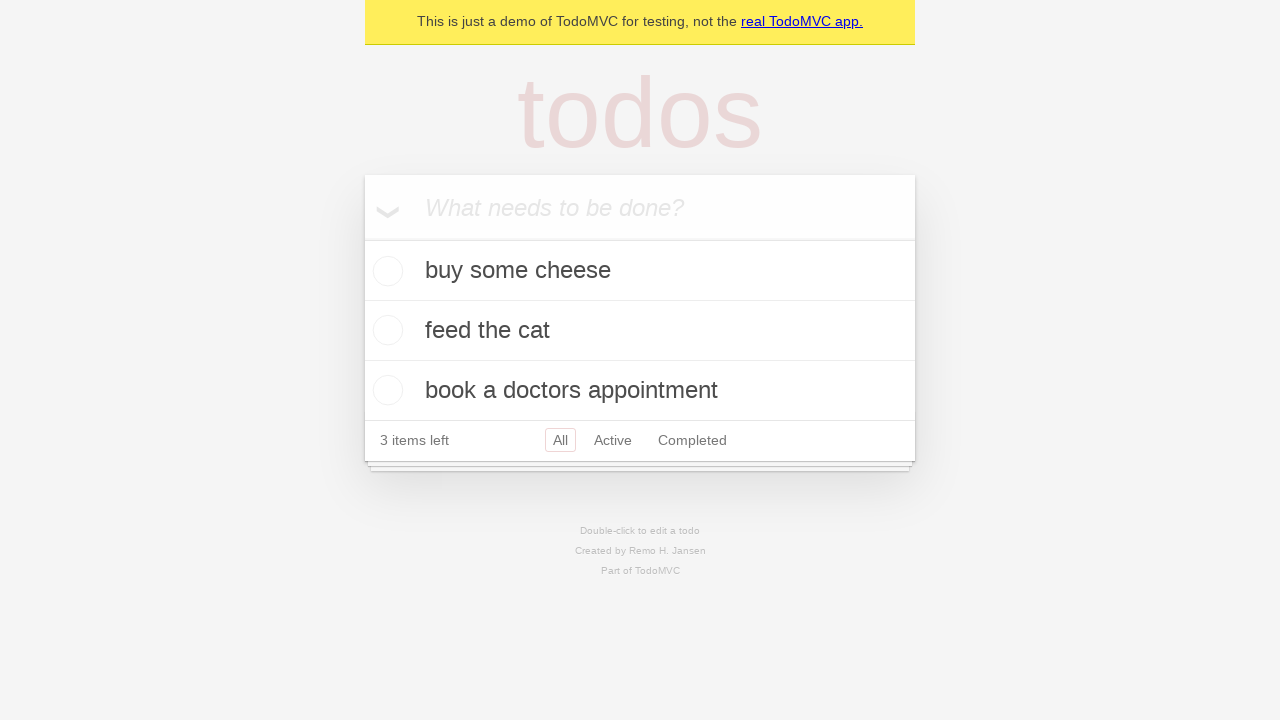

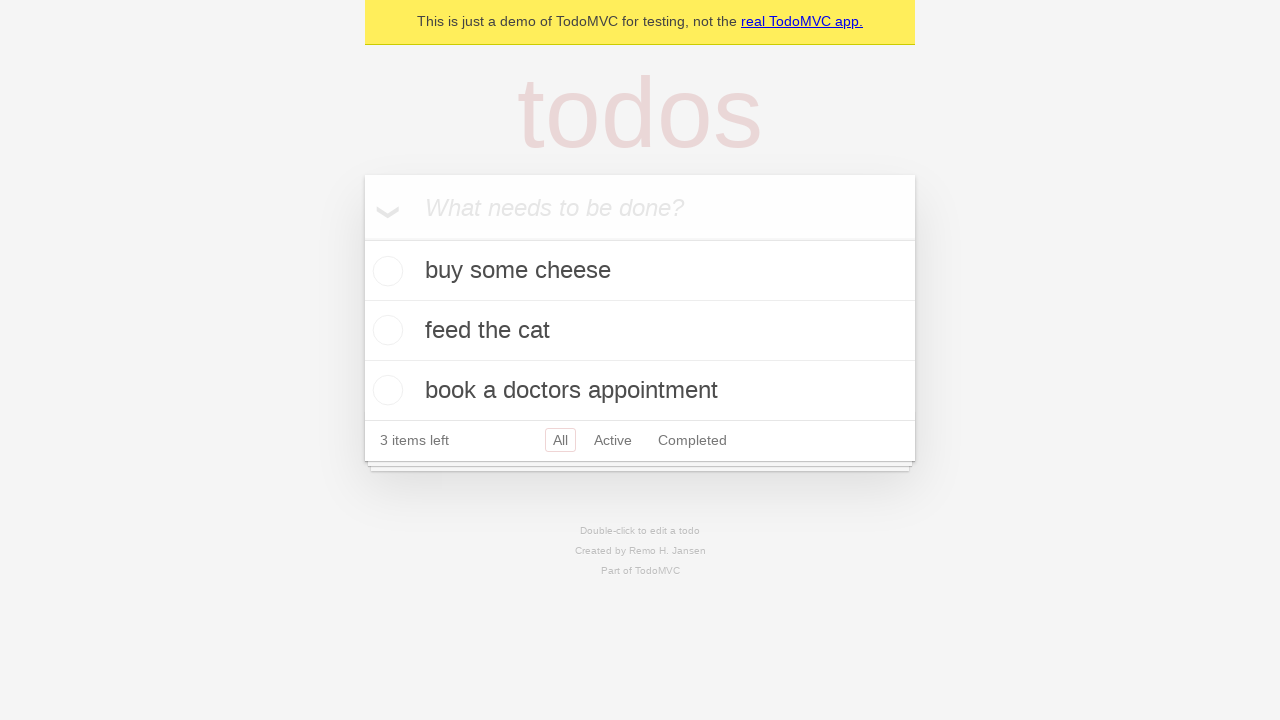